Tests a registration form by filling out personal information fields including name, email, password, selecting gender, skills from dropdowns, country, addresses, pincode, religion, relocation preference, and submitting the form.

Starting URL: https://grotechminds.com/registration/

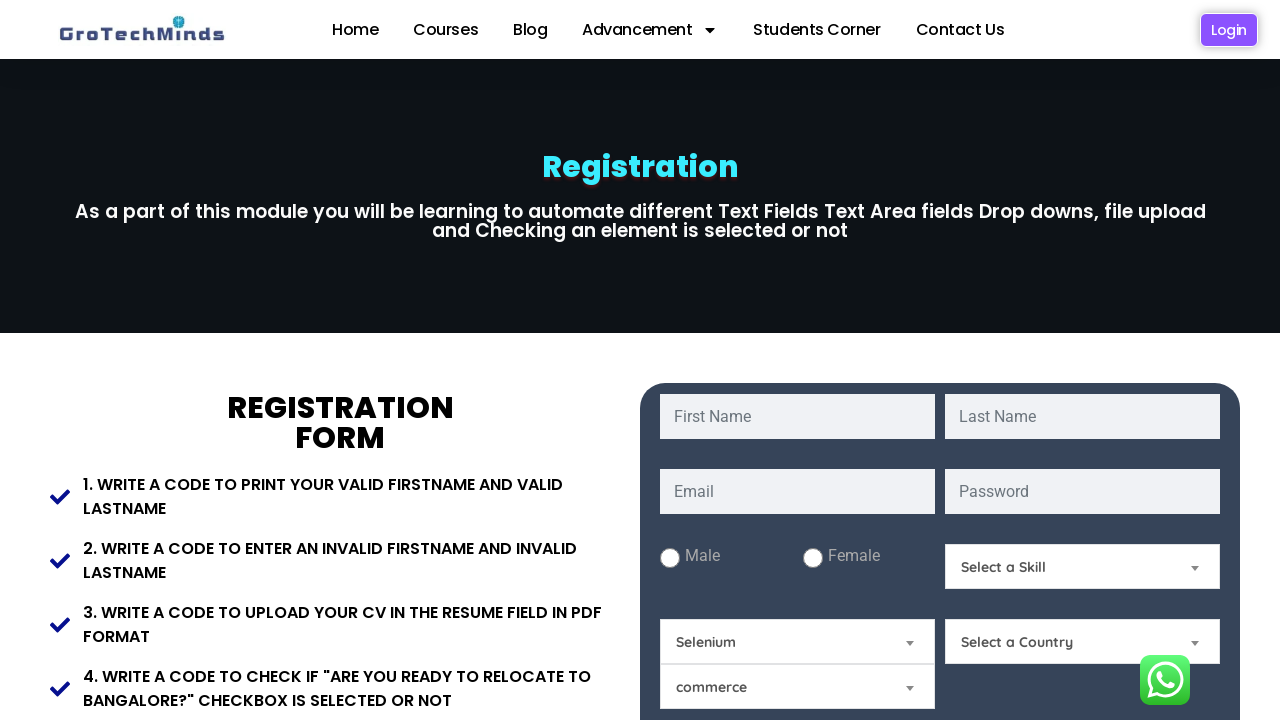

Filled first name field with 'Arijit' on #fname
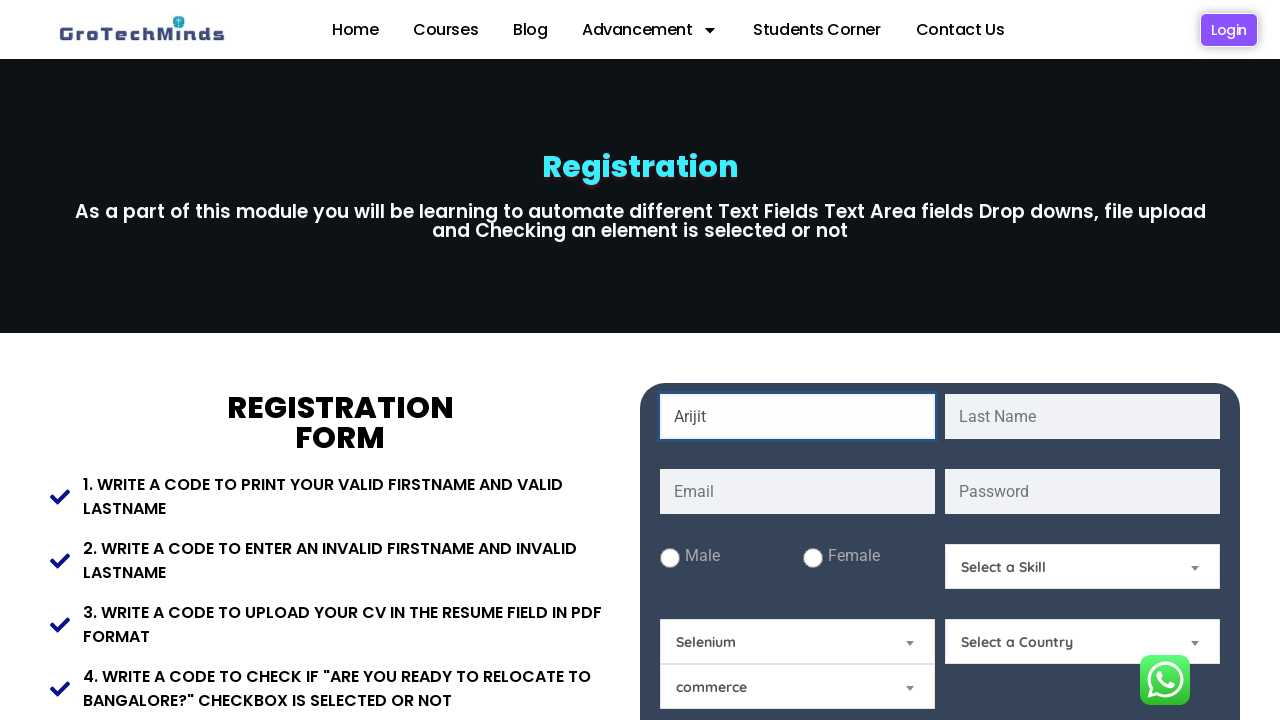

Filled last name field with 'Chatterjee' on #lname
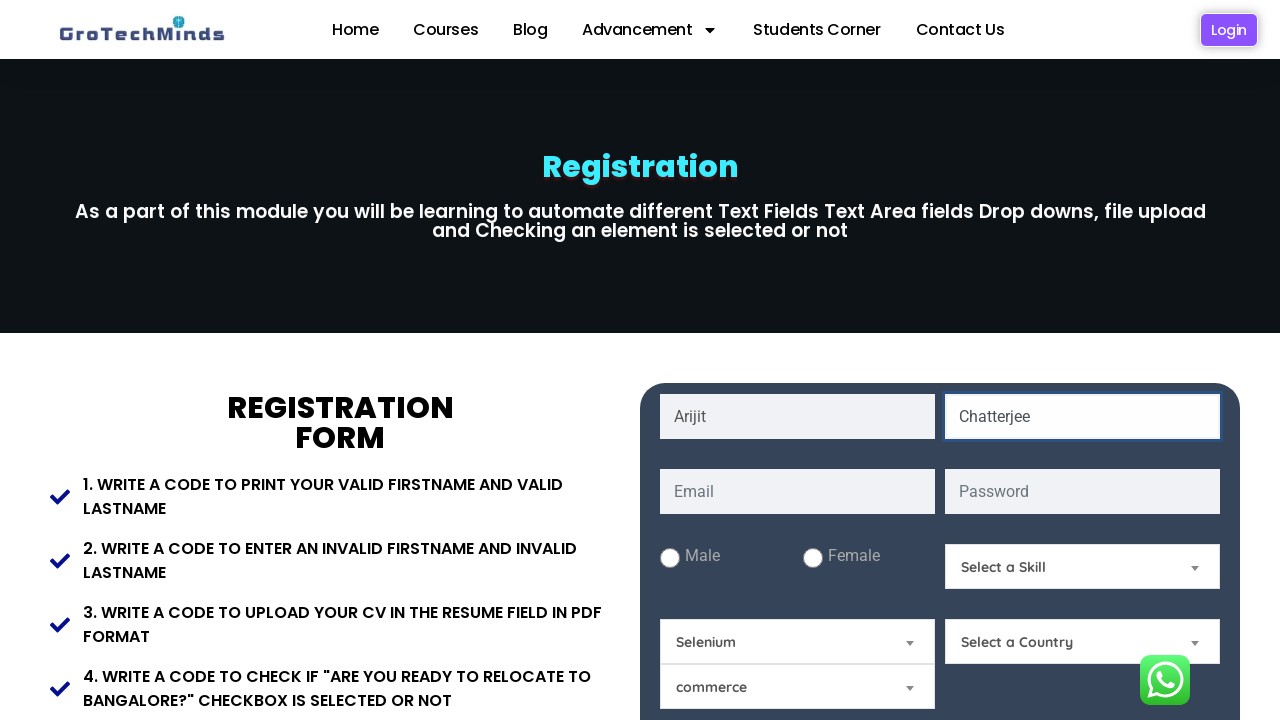

Filled email field with 'testuser7492@gmail.com' on #email
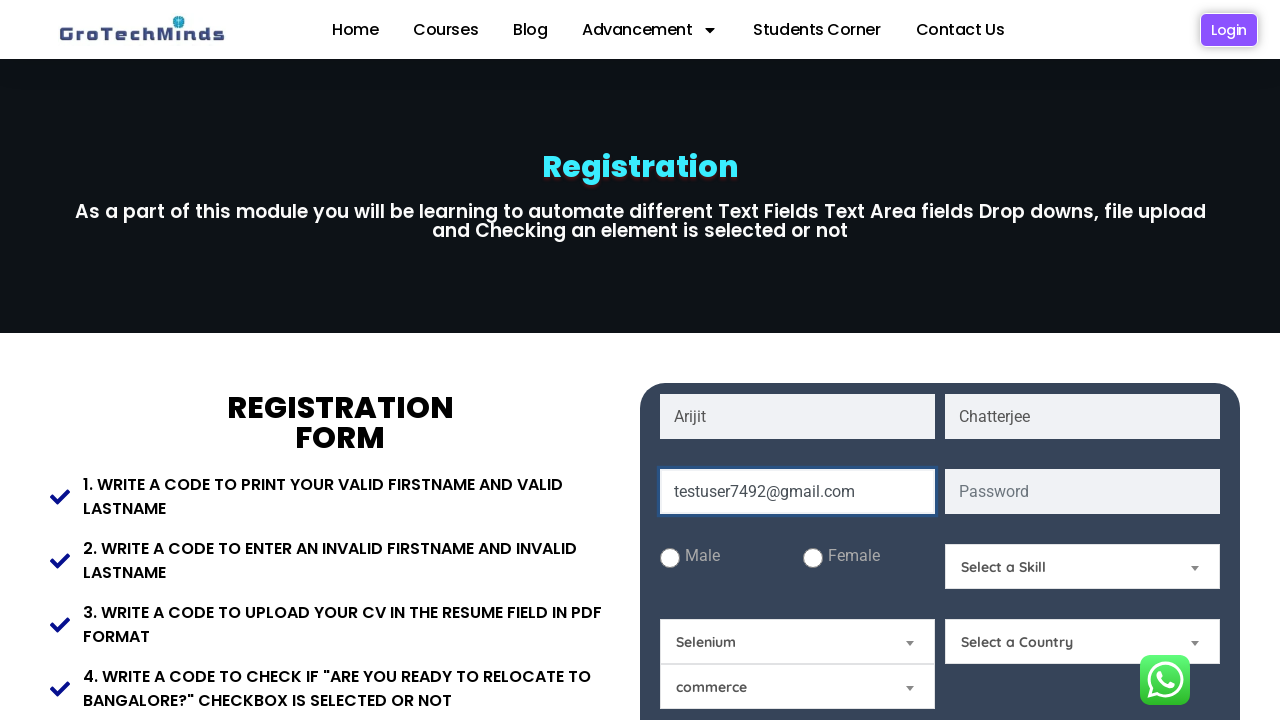

Filled password field with 'SecurePass789' on #password
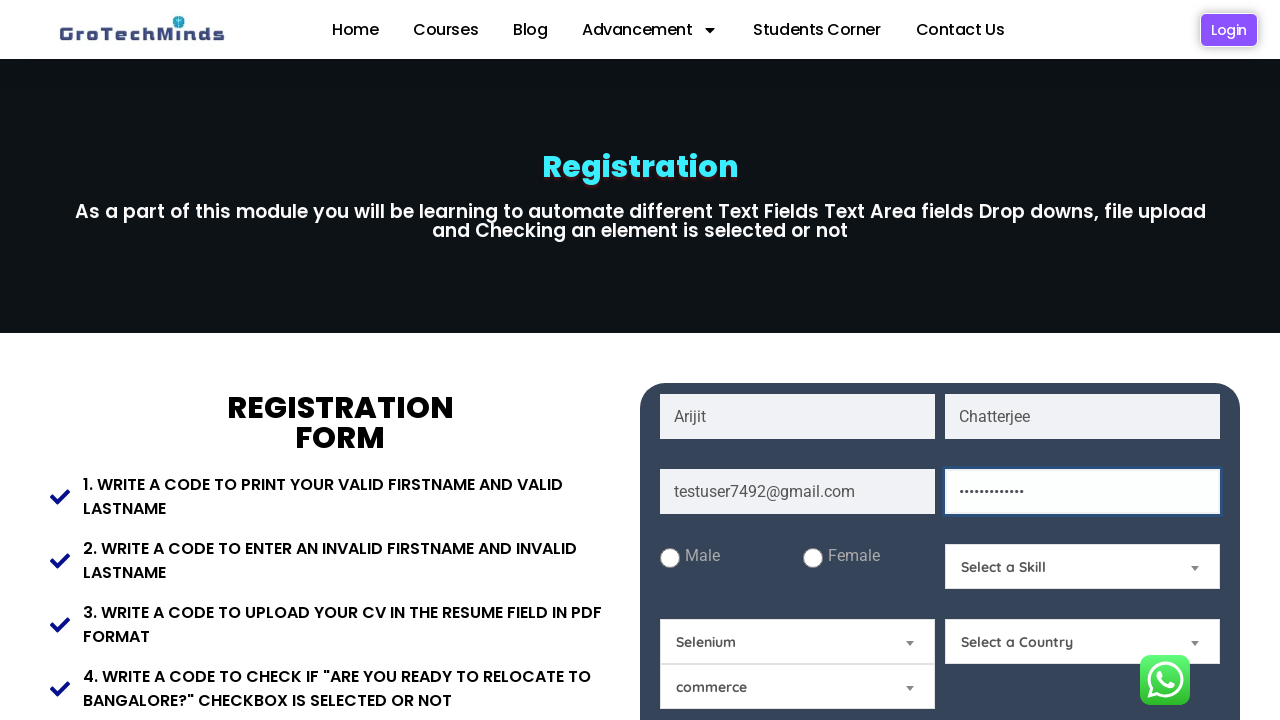

Selected male gender option at (670, 558) on #male
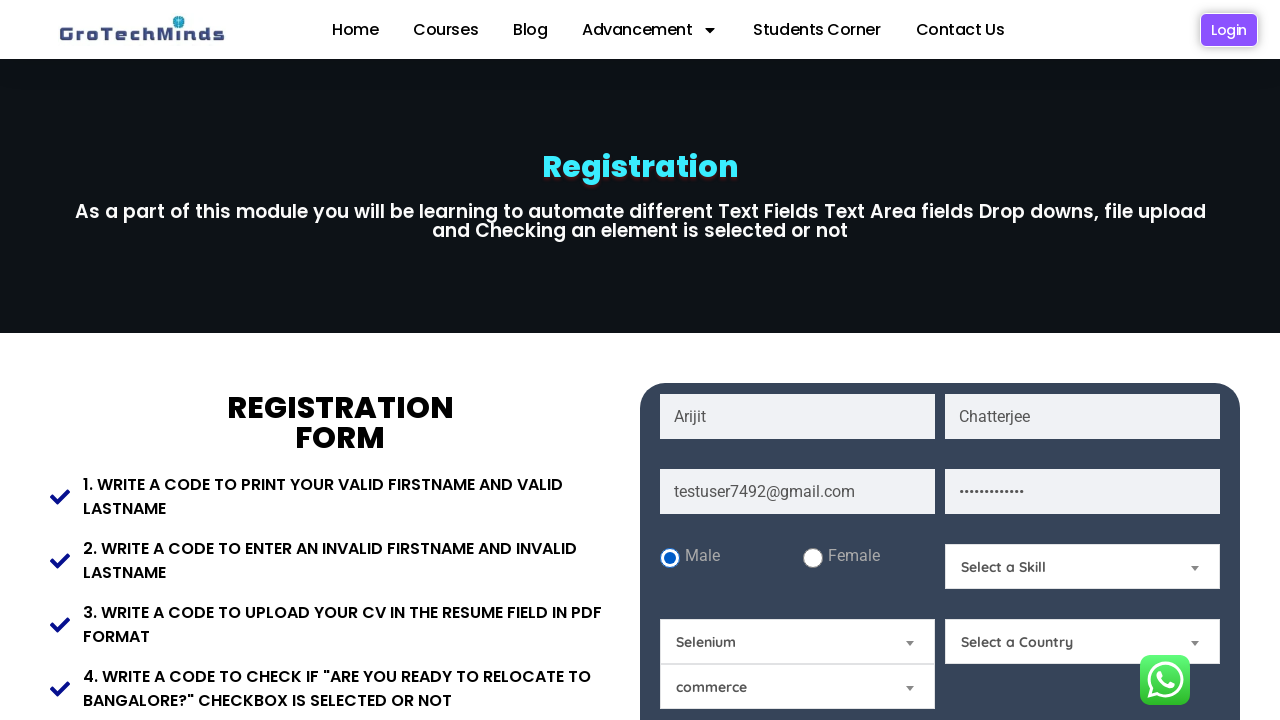

Selected skill option at index 1 from Skills dropdown on #Skills
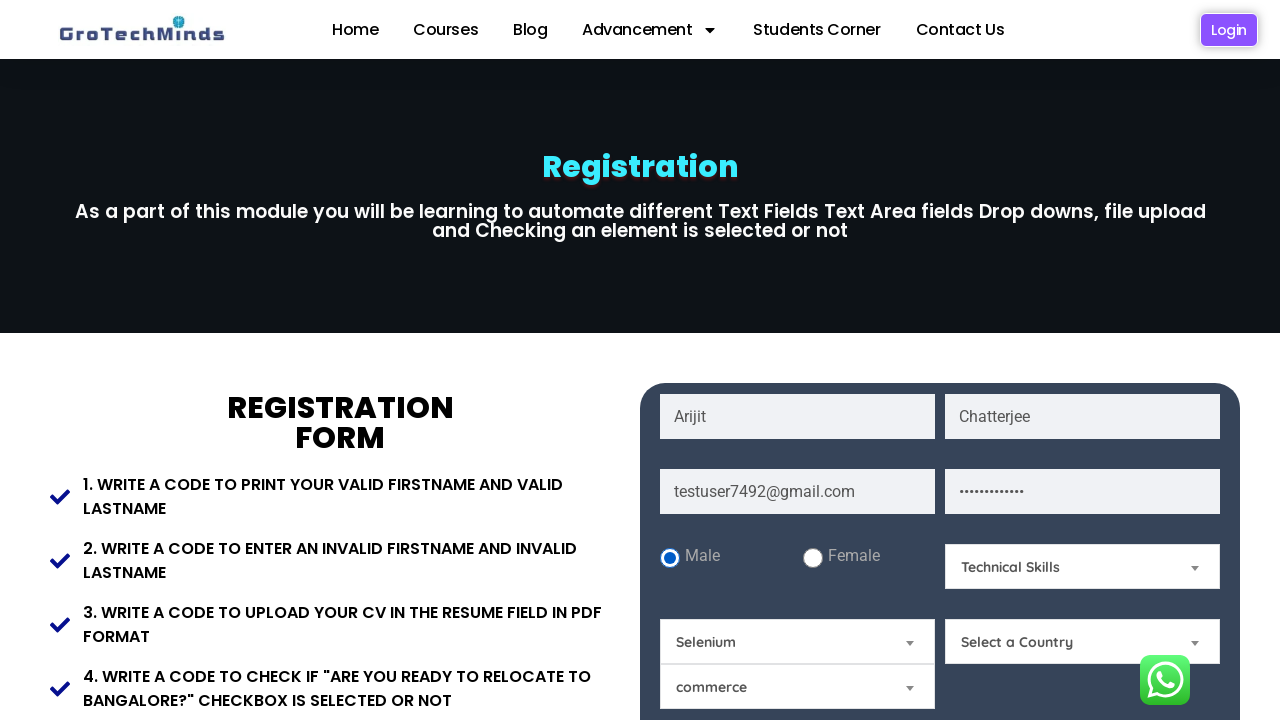

Selected technical skill option at index 3 from Technical Skills dropdown on #technicalskills
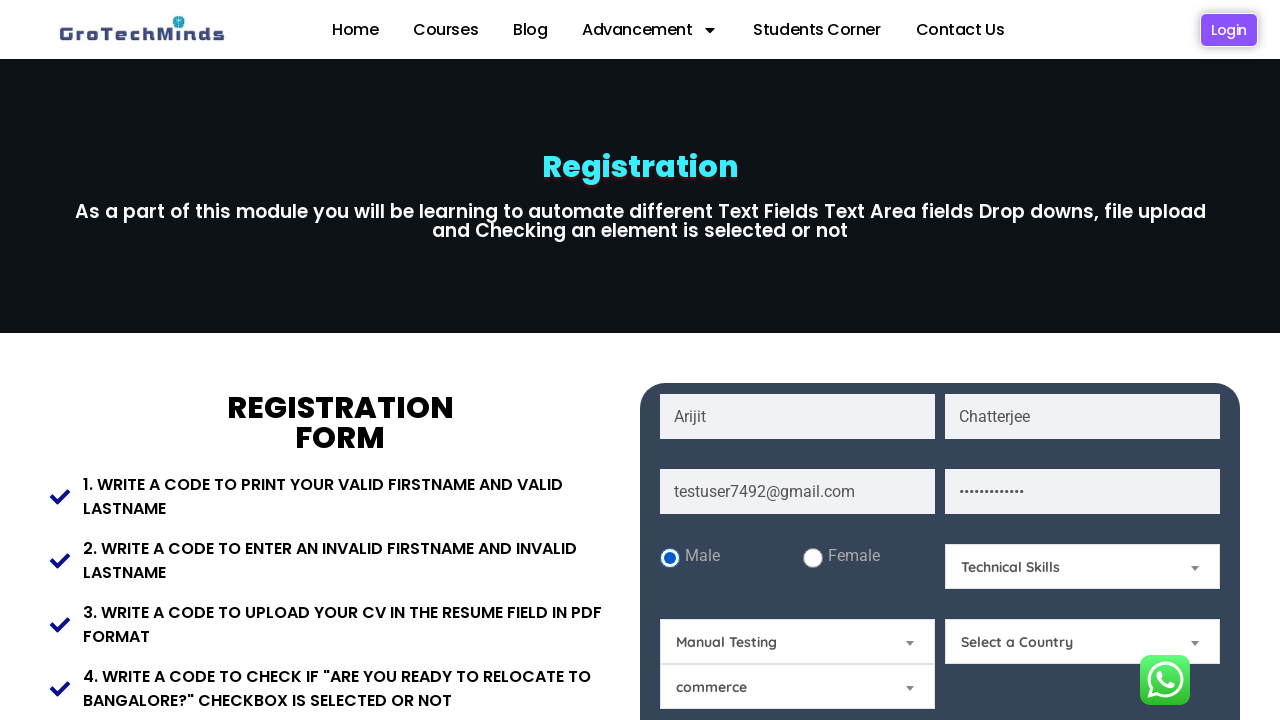

Selected 'India' from Country dropdown on #Country
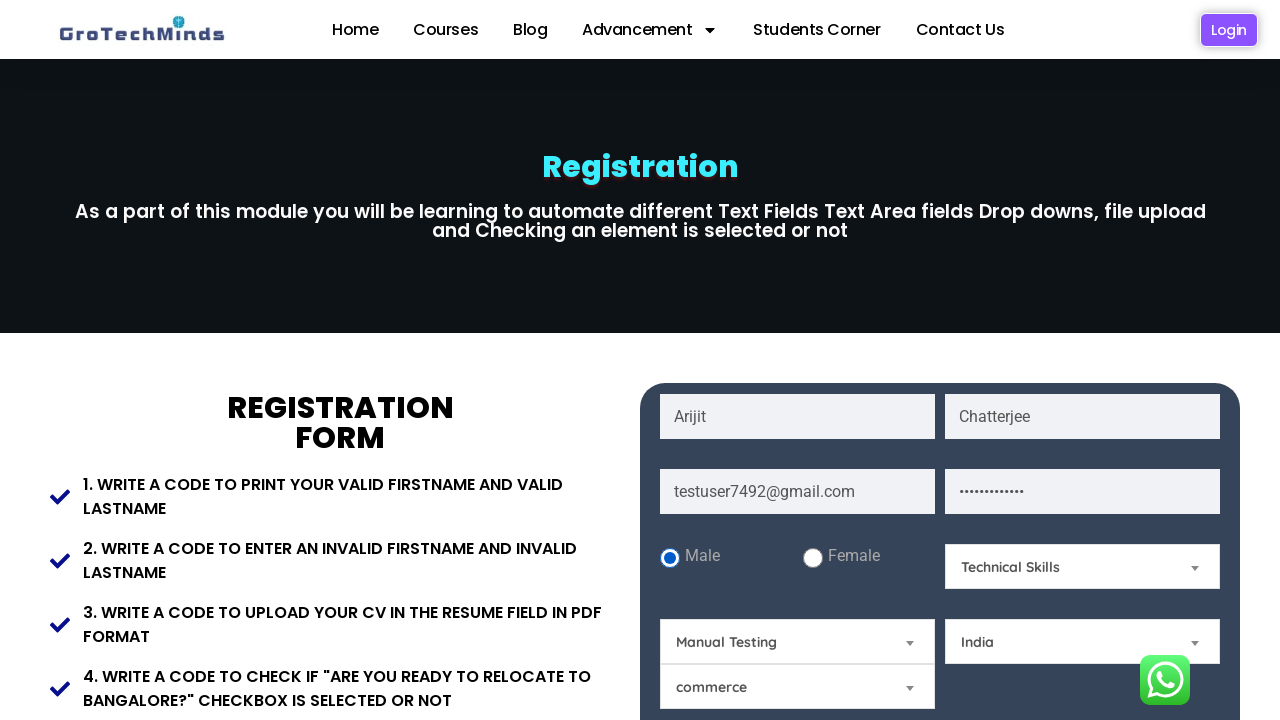

Filled present address field with 'Bengal Ambuja, Kolkata' on #Present-Address
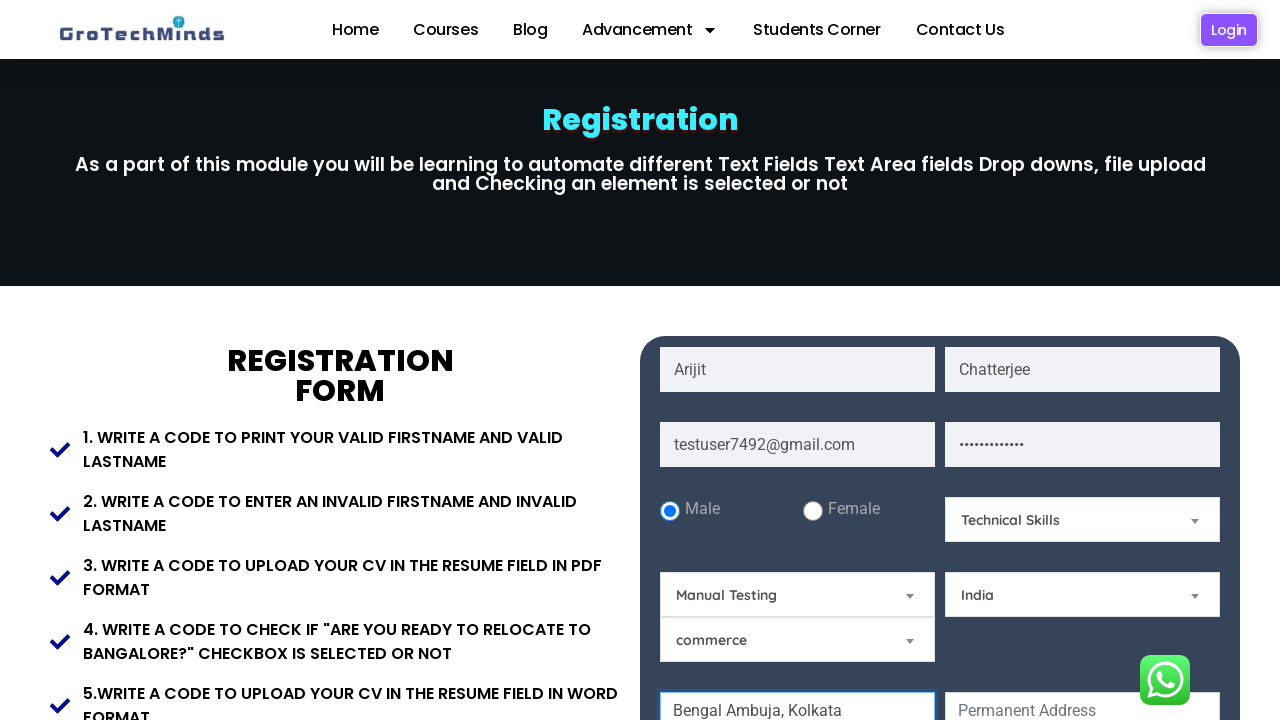

Filled permanent address field with 'Bengal Ambuja, Kolkata' on #Permanent-Address
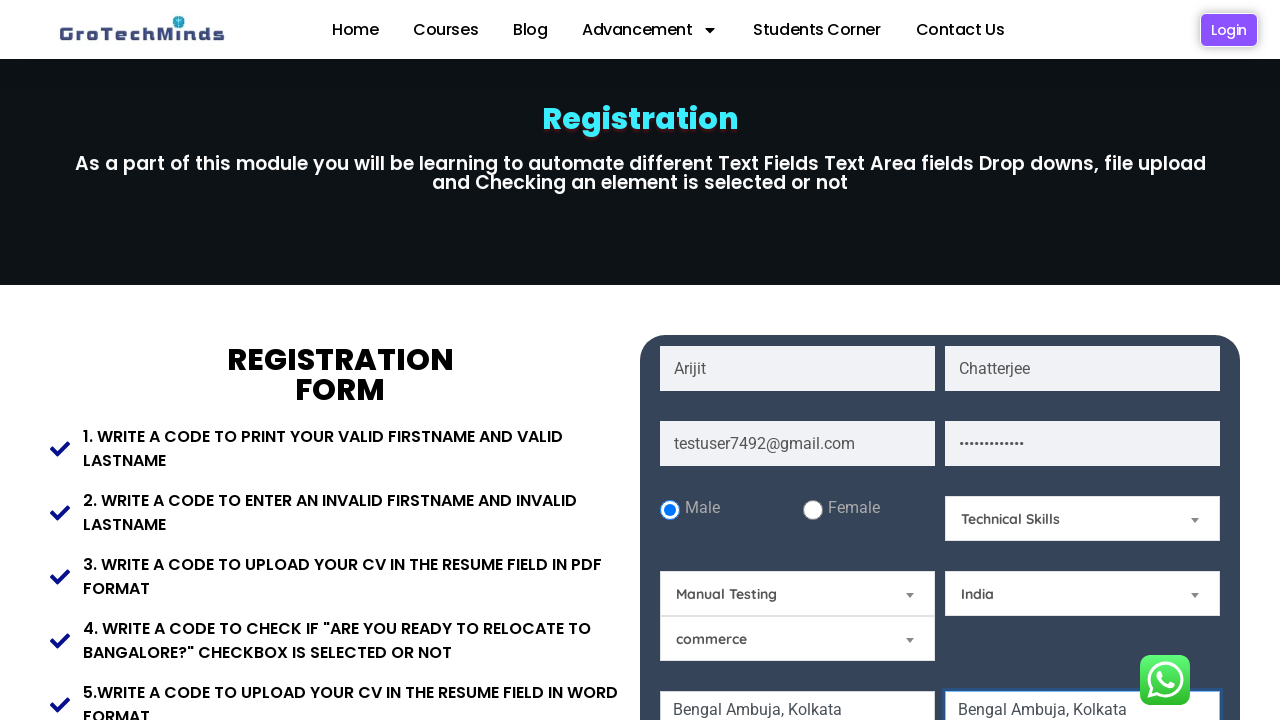

Filled pincode field with '782255' on #Pincode
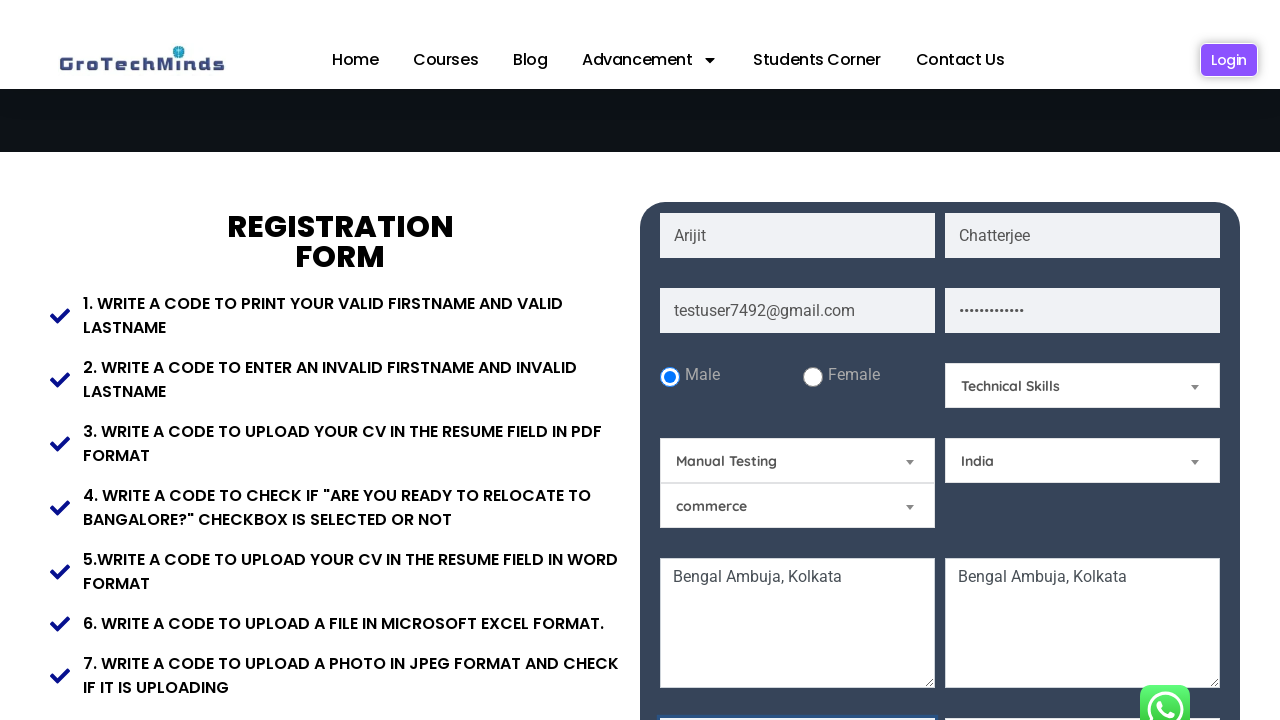

Selected 'Hindu' from Religion dropdown on #Relegion
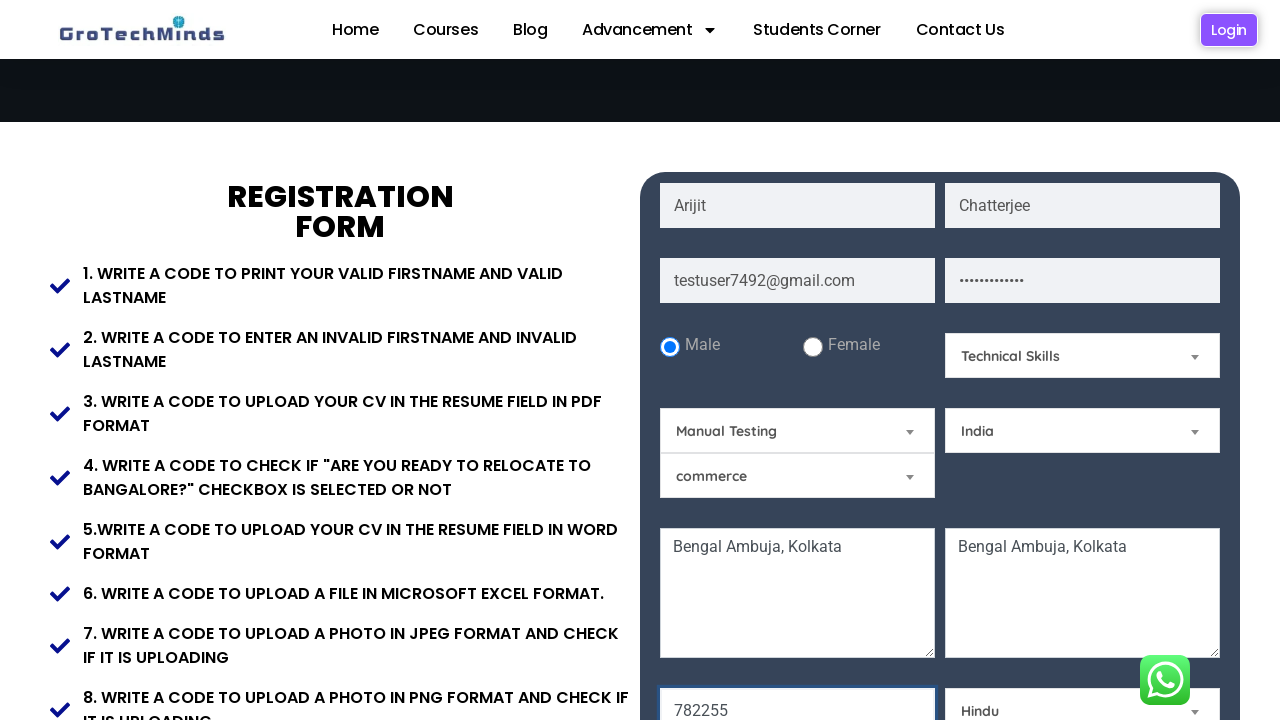

Checked the relocation preference checkbox at (975, 360) on #relocate
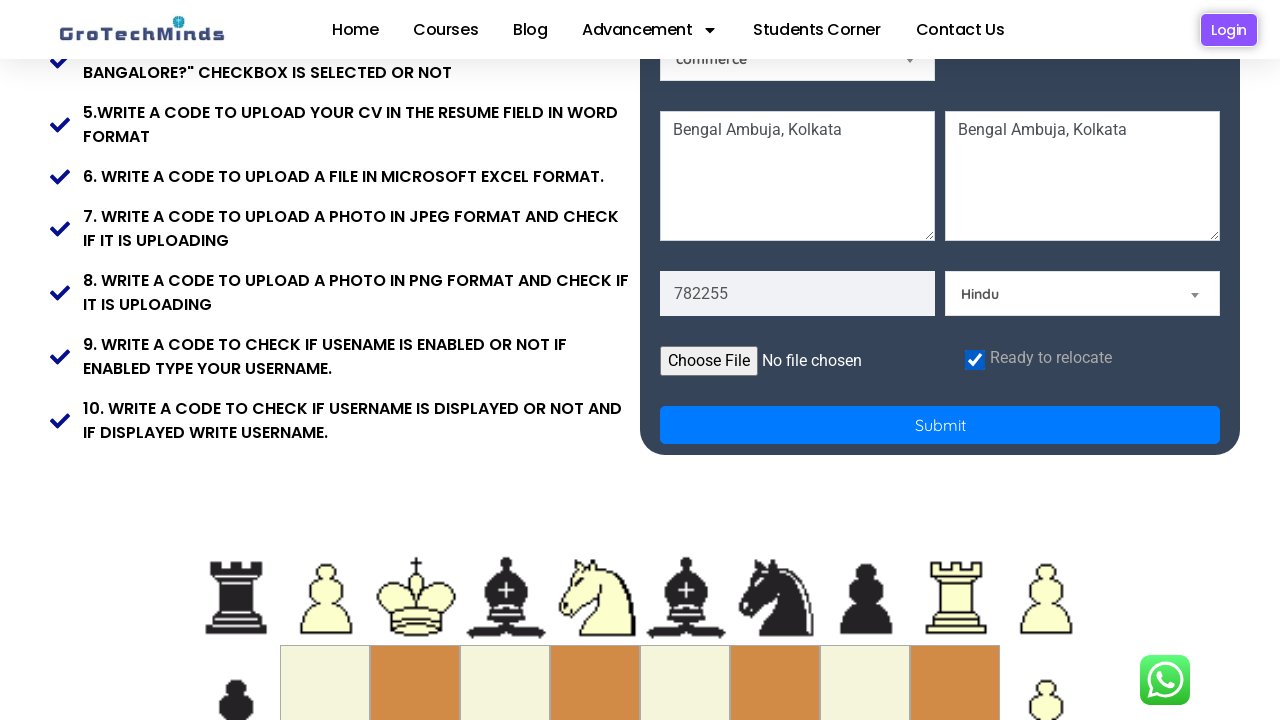

Clicked Submit button to submit the registration form at (940, 425) on [name='Submit']
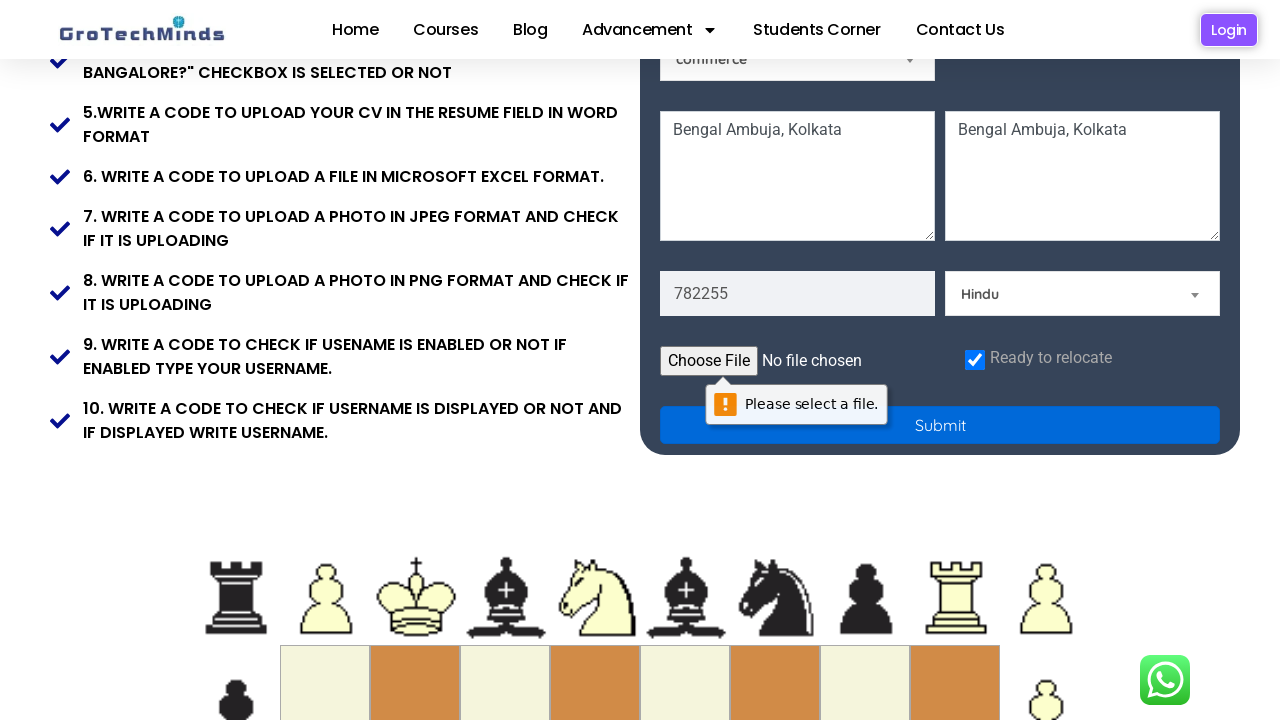

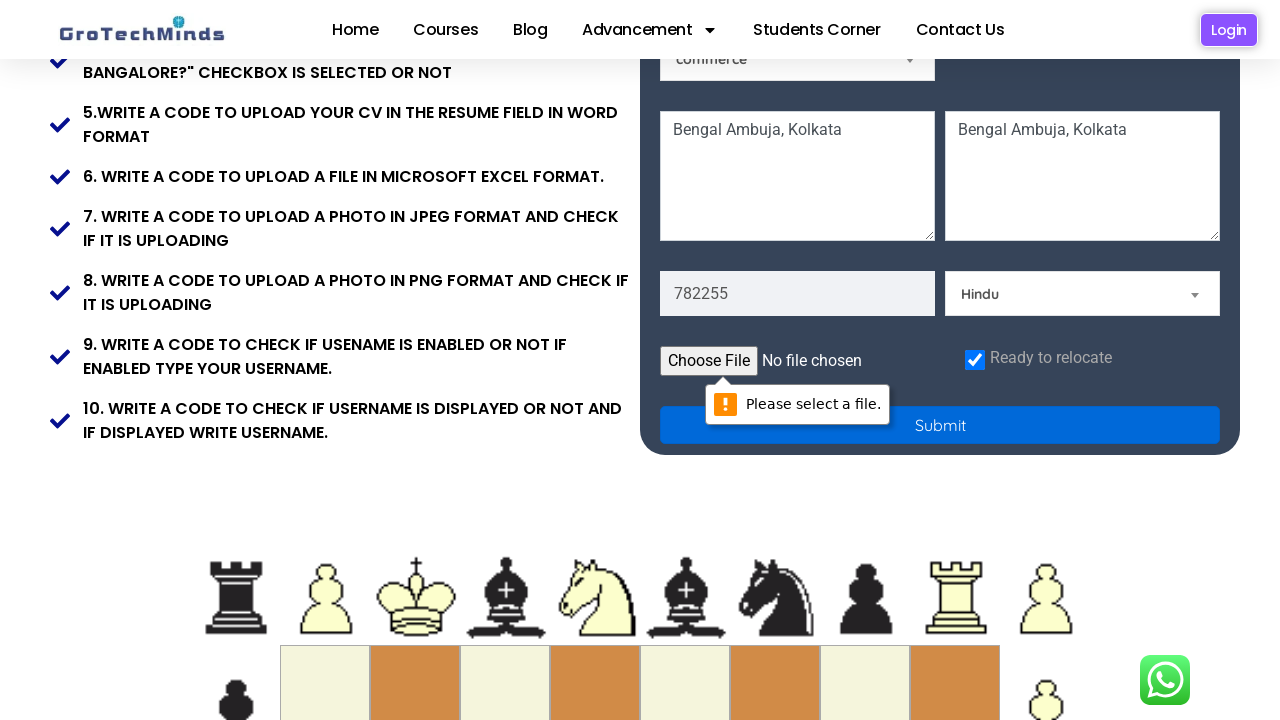